Tests multi-level menu navigation by hovering over menu items to reveal submenus and clicking on a nested menu option

Starting URL: https://demoqa.com/menu/

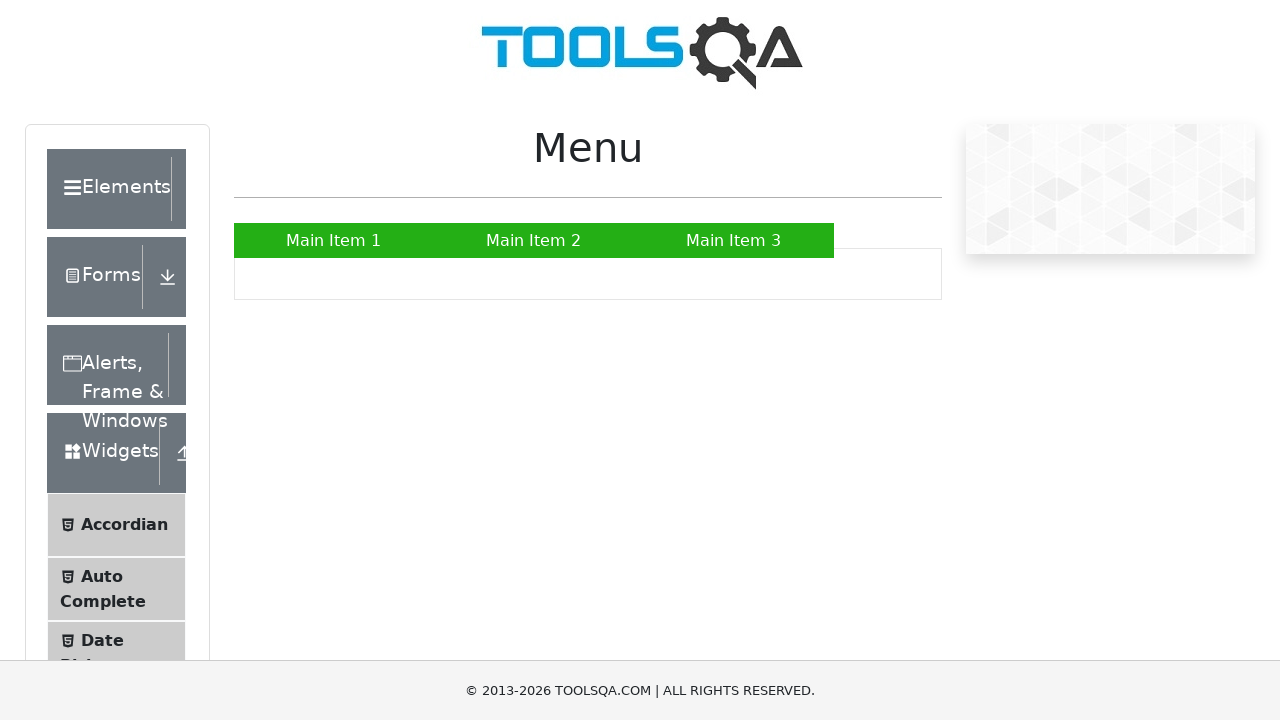

Hovered over Main Item 2 to reveal submenu at (534, 240) on xpath=//a[normalize-space()='Main Item 2']
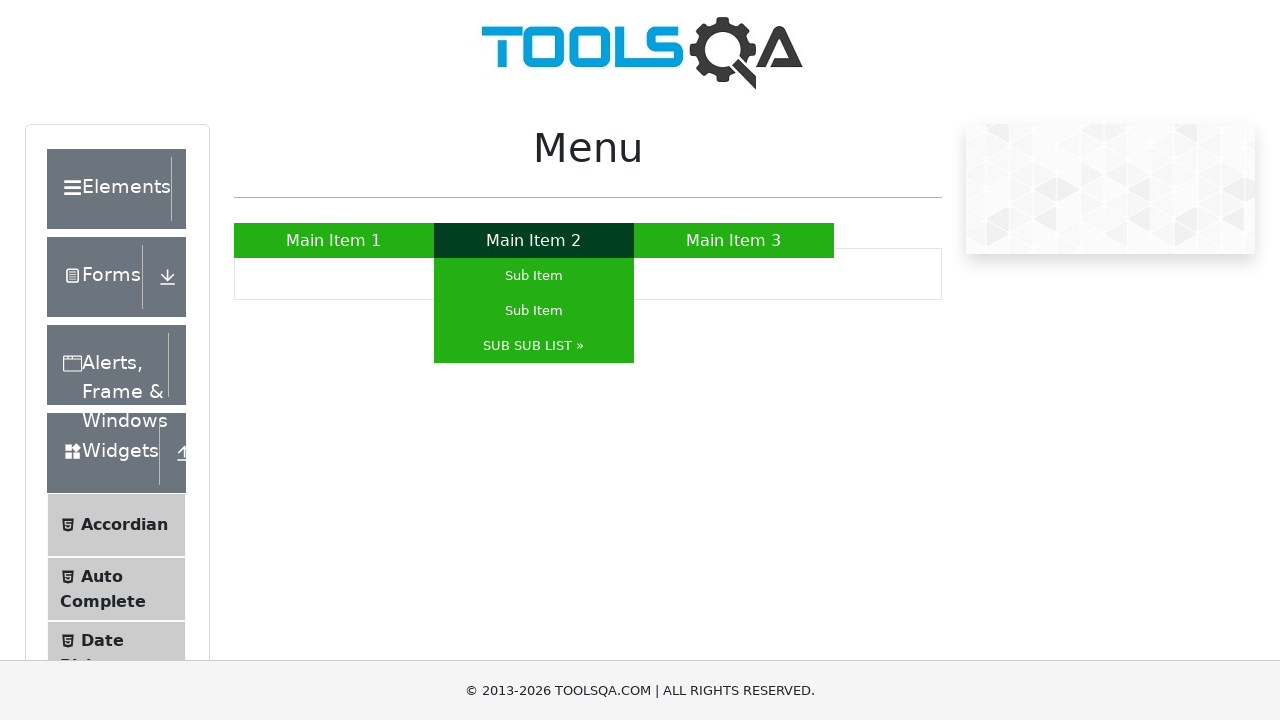

Hovered over SUB SUB LIST to reveal nested submenu at (534, 346) on xpath=//a[normalize-space()='SUB SUB LIST »']
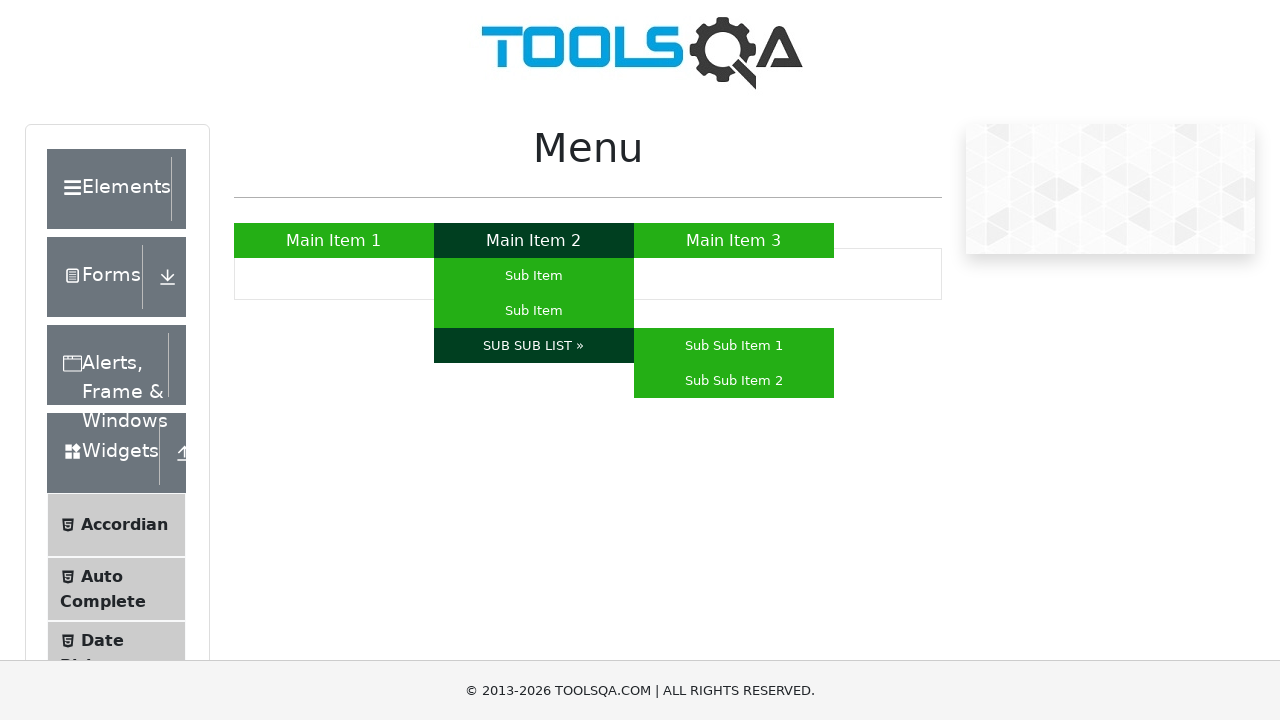

Clicked on Sub Sub Item 1 from the nested menu at (734, 346) on xpath=//a[normalize-space()='Sub Sub Item 1']
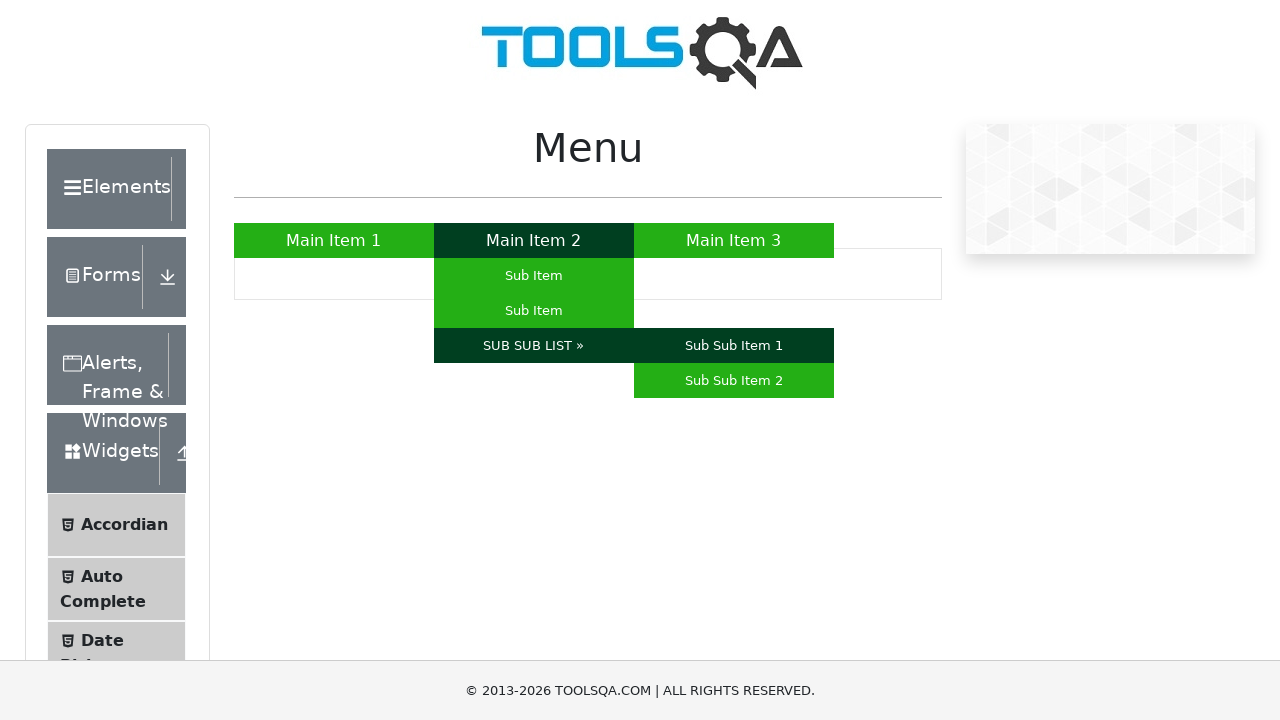

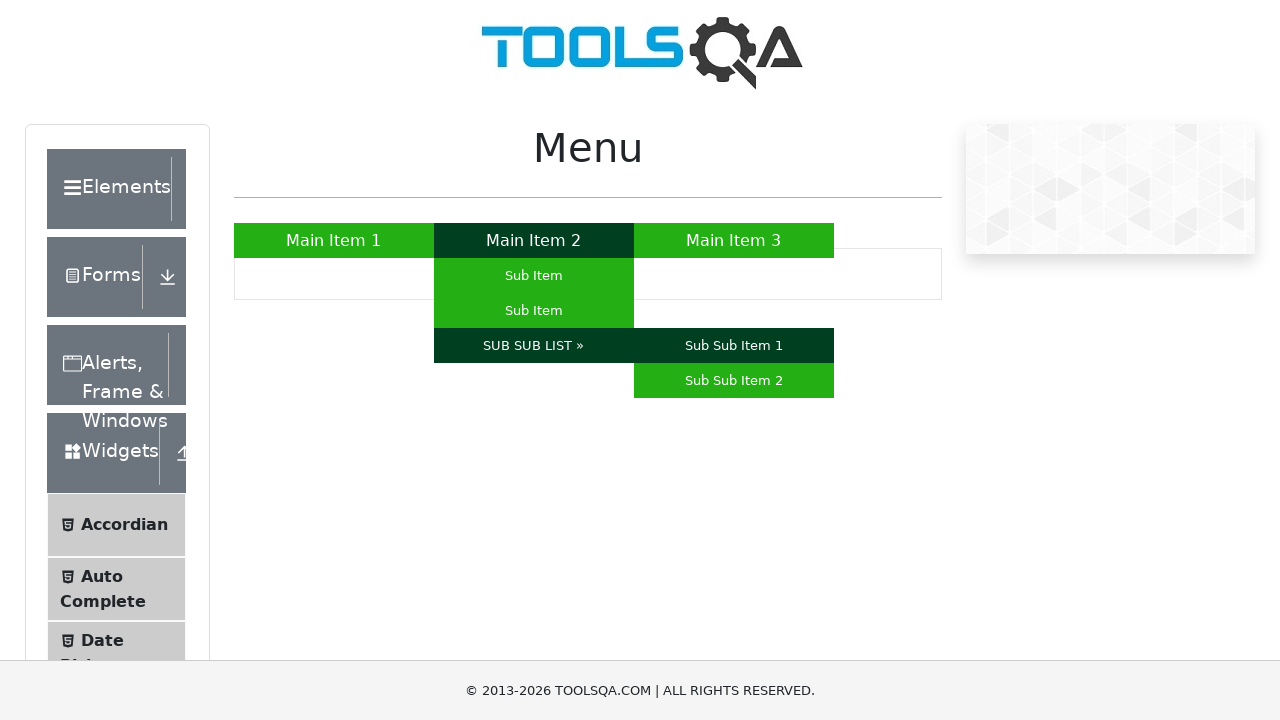